Tests the dynamic loading page by clicking the start button, waiting for a finish message to appear, and verifying the displayed text is "Hello World!"

Starting URL: http://the-internet.herokuapp.com/dynamic_loading/2

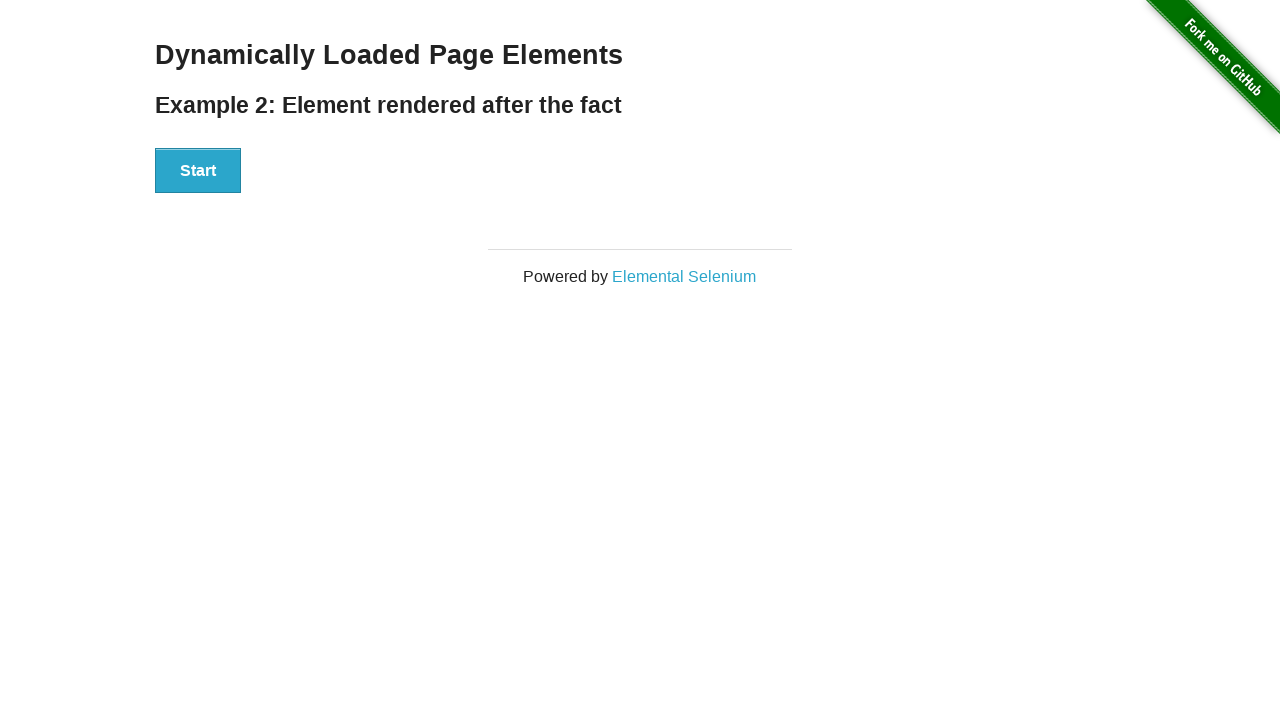

Navigated to dynamic loading page
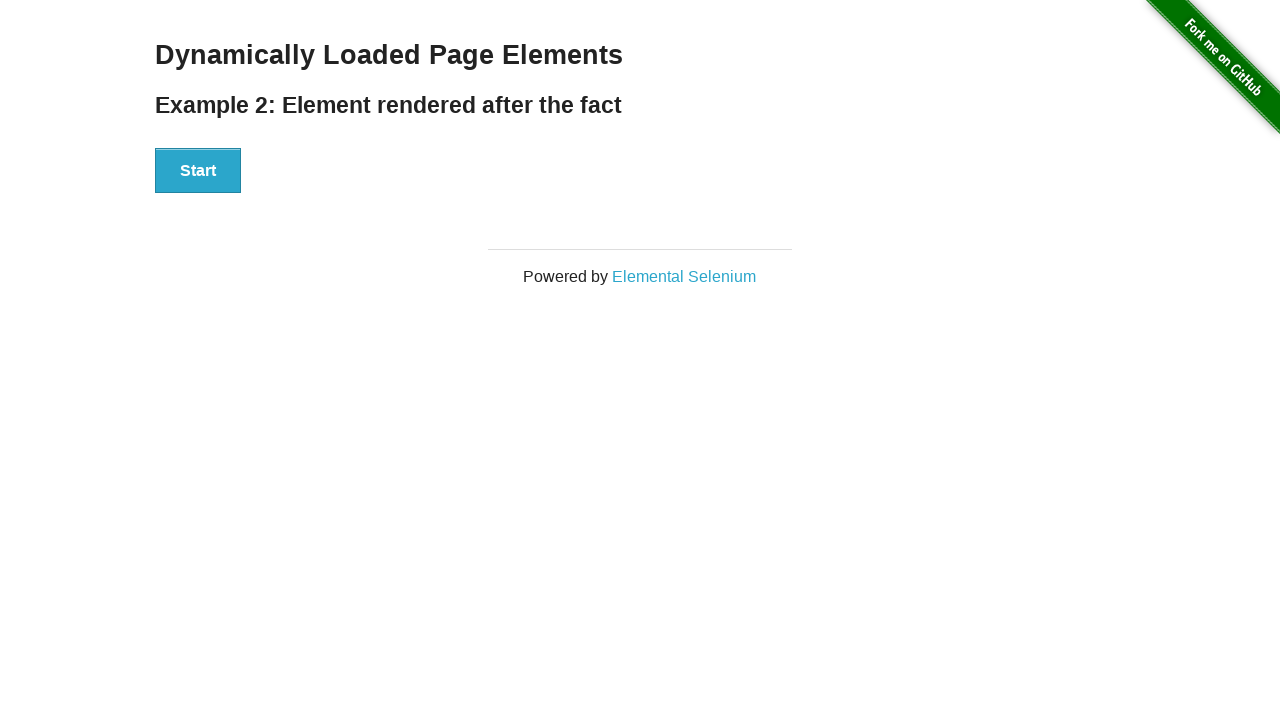

Clicked the start button to trigger dynamic loading at (198, 171) on #start button
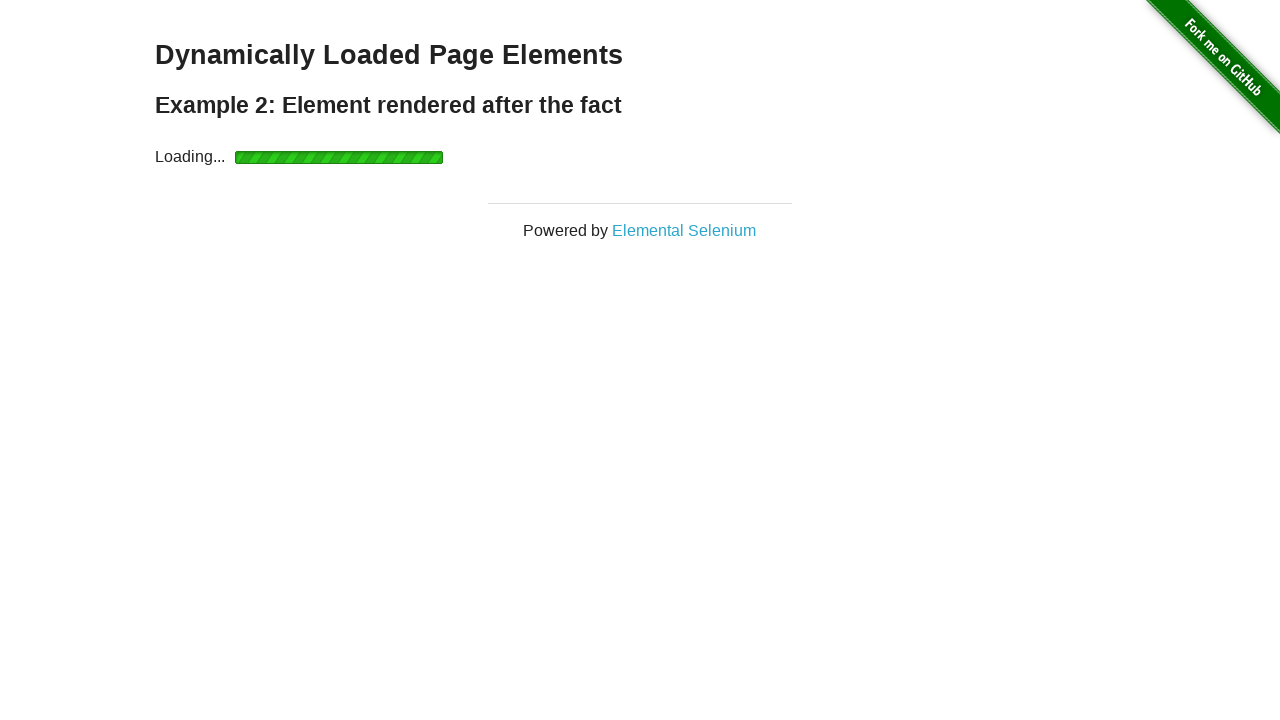

Finish message appeared after dynamic loading completed
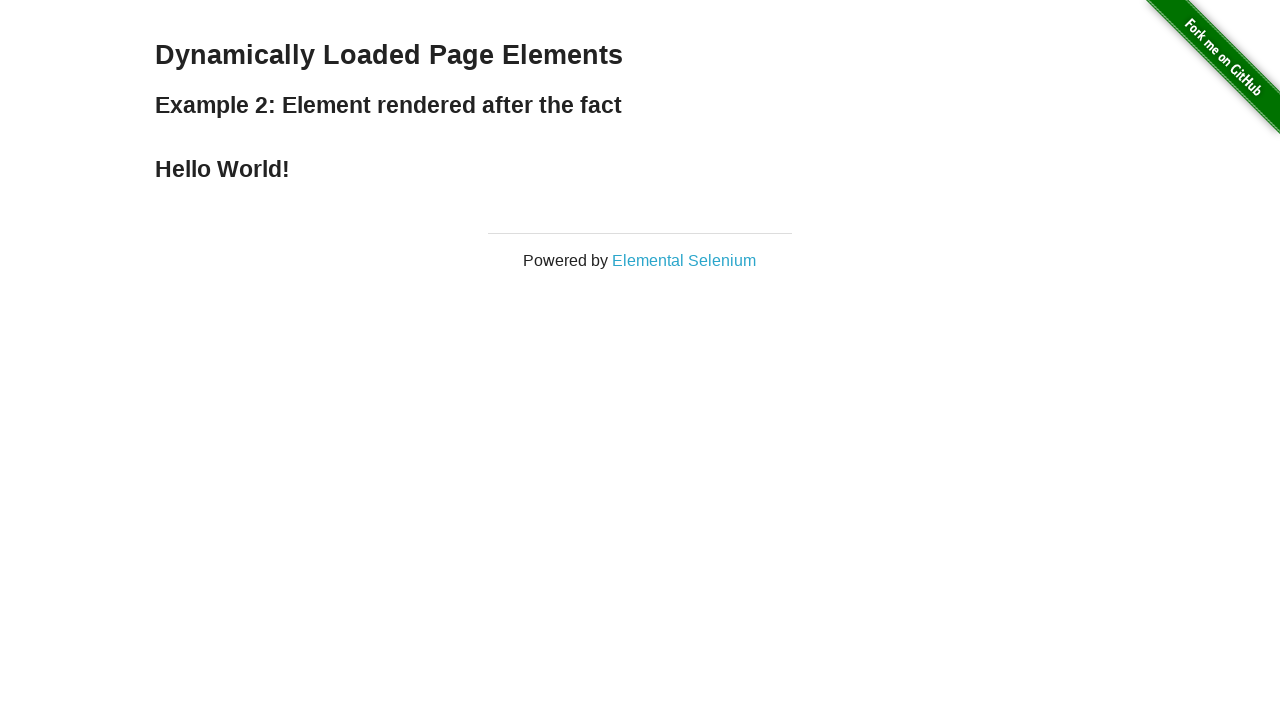

Retrieved text content from finish element
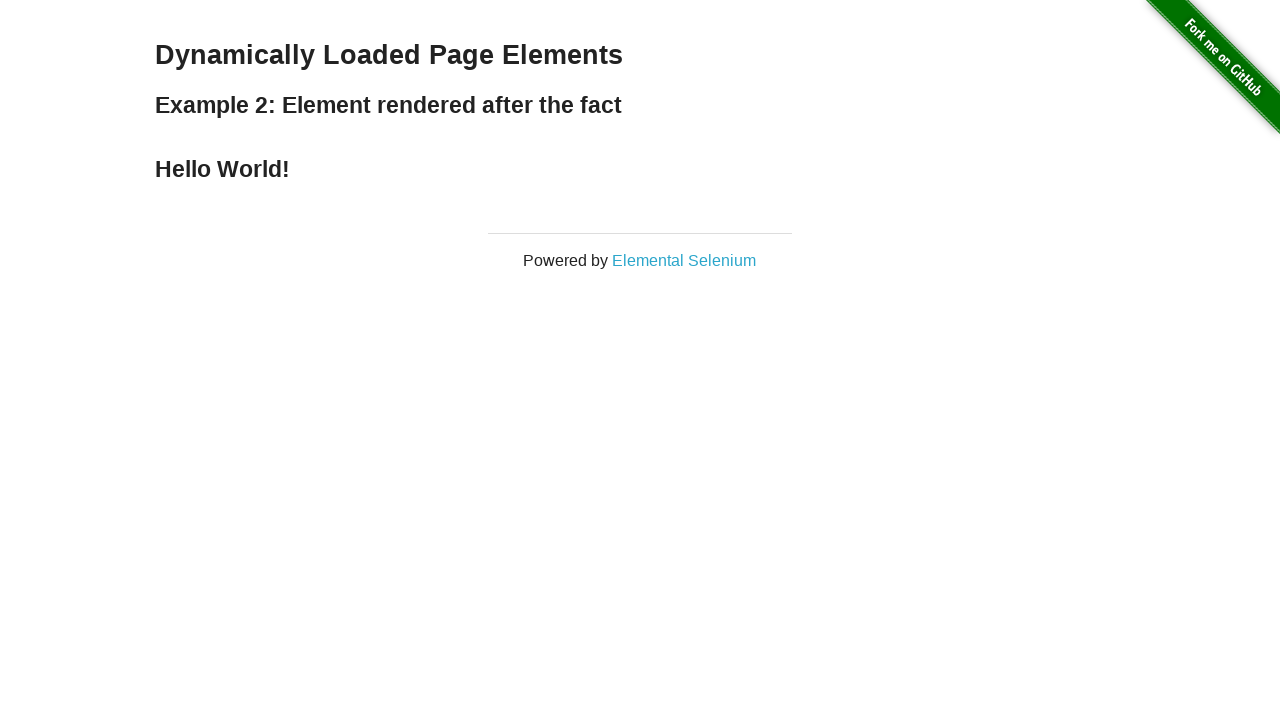

Verified finish text is 'Hello World!'
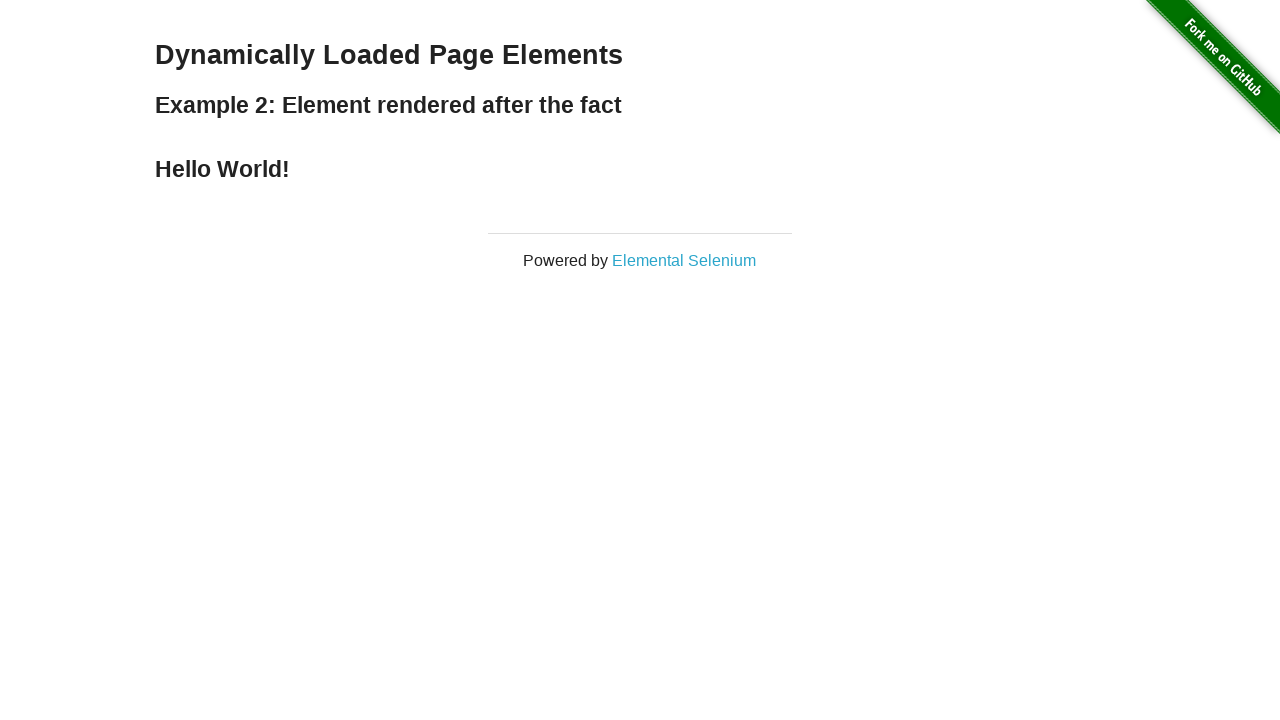

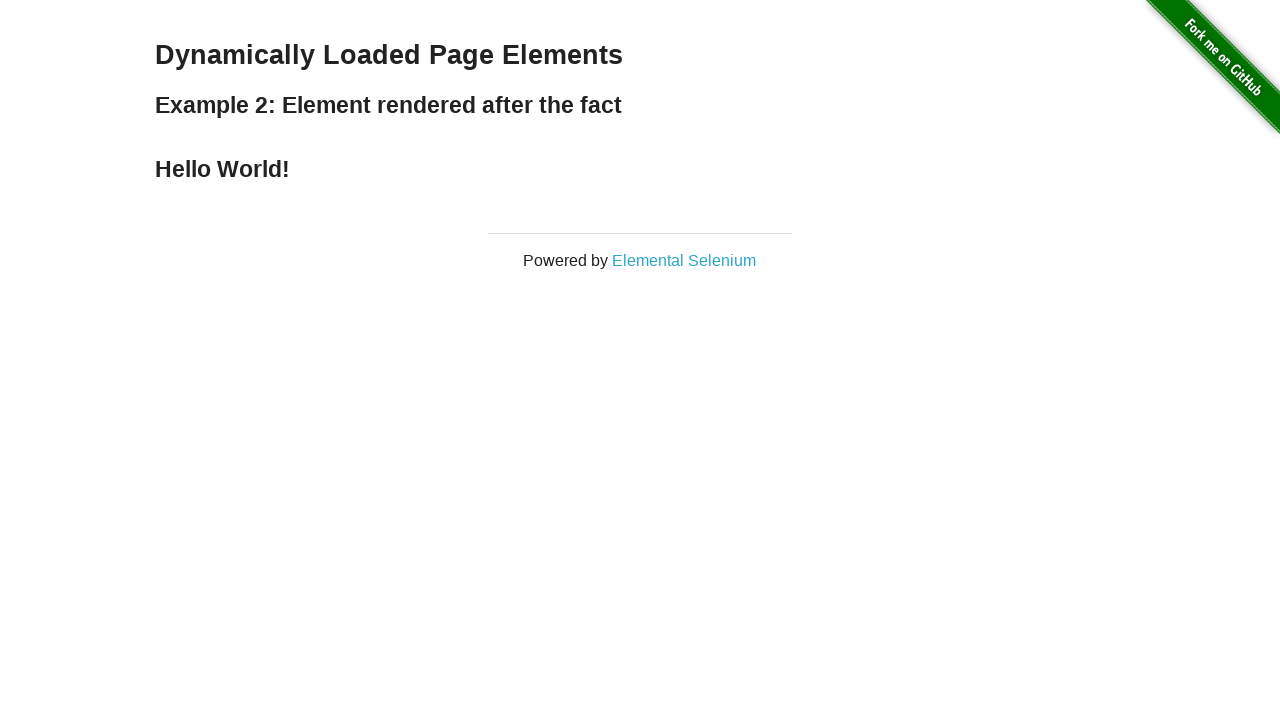